Tests the main page by verifying the welcome heading text and clicking on the GitHub fork image

Starting URL: http://the-internet.herokuapp.com/

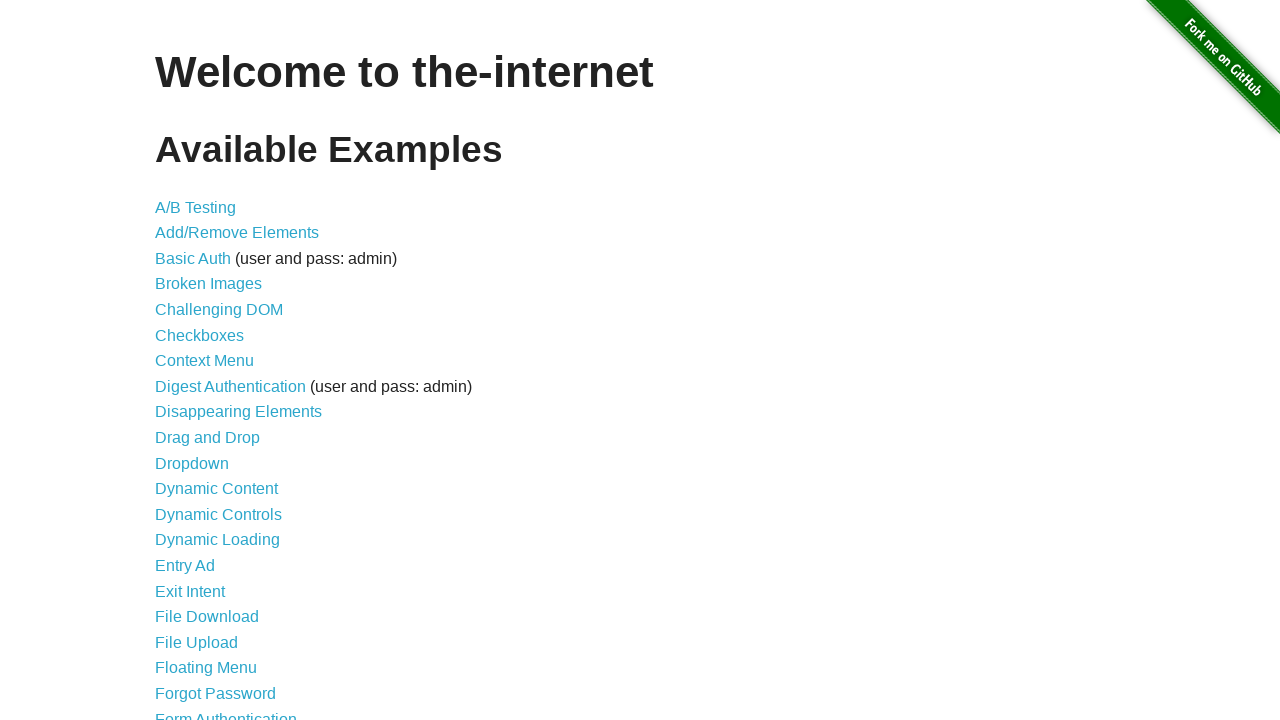

Located the main h1 heading element
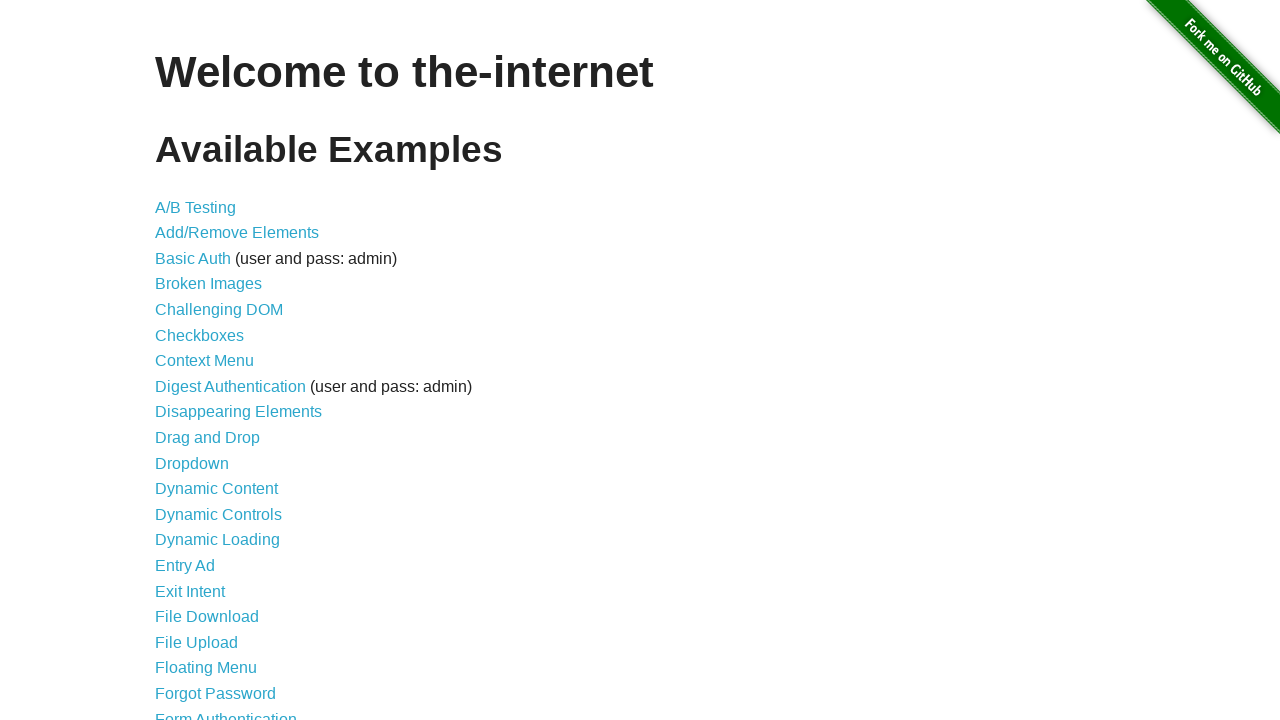

Verified welcome heading text equals 'Welcome to the-internet'
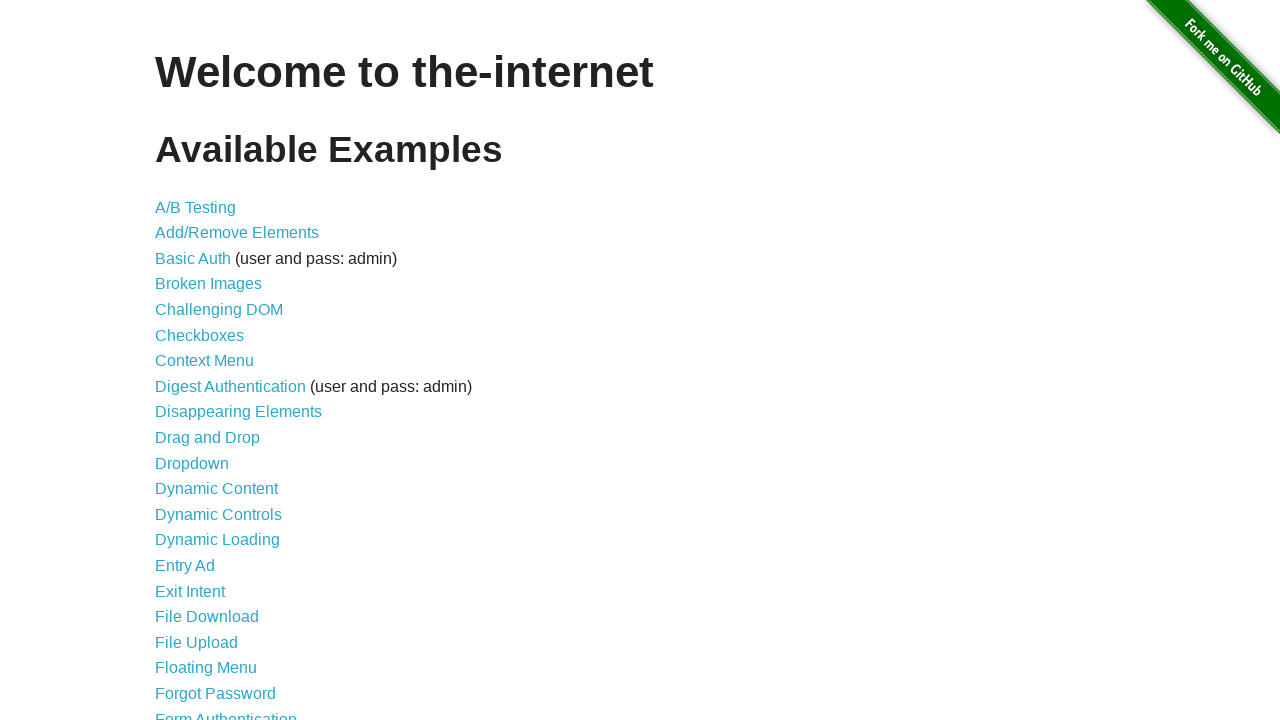

Clicked on the GitHub fork image at (1206, 74) on img[alt='Fork me on GitHub']
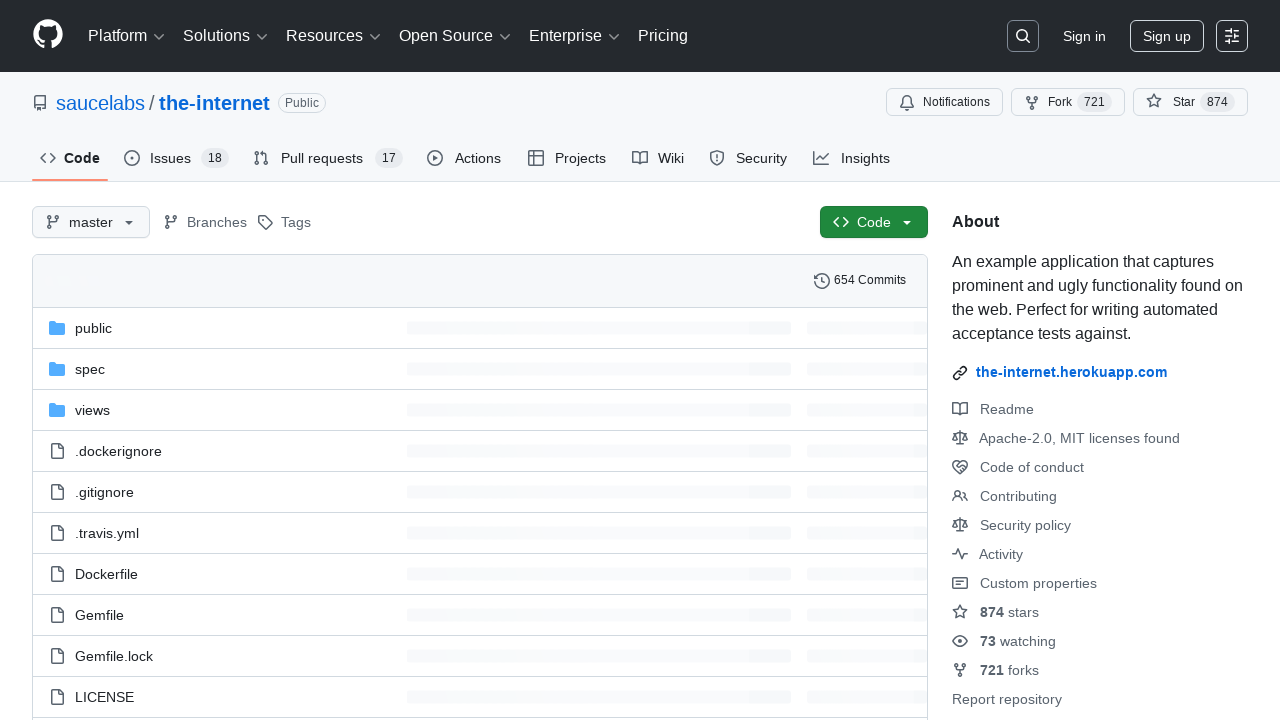

Waited for page load state to complete after GitHub fork image click
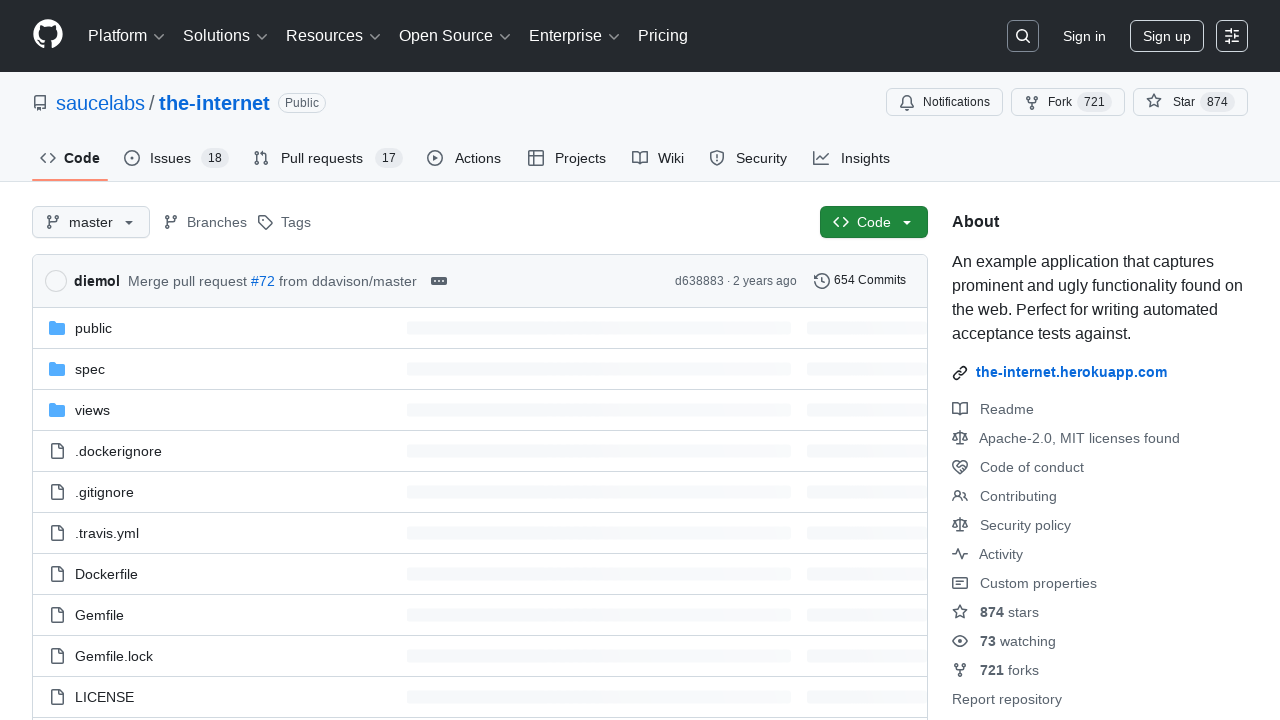

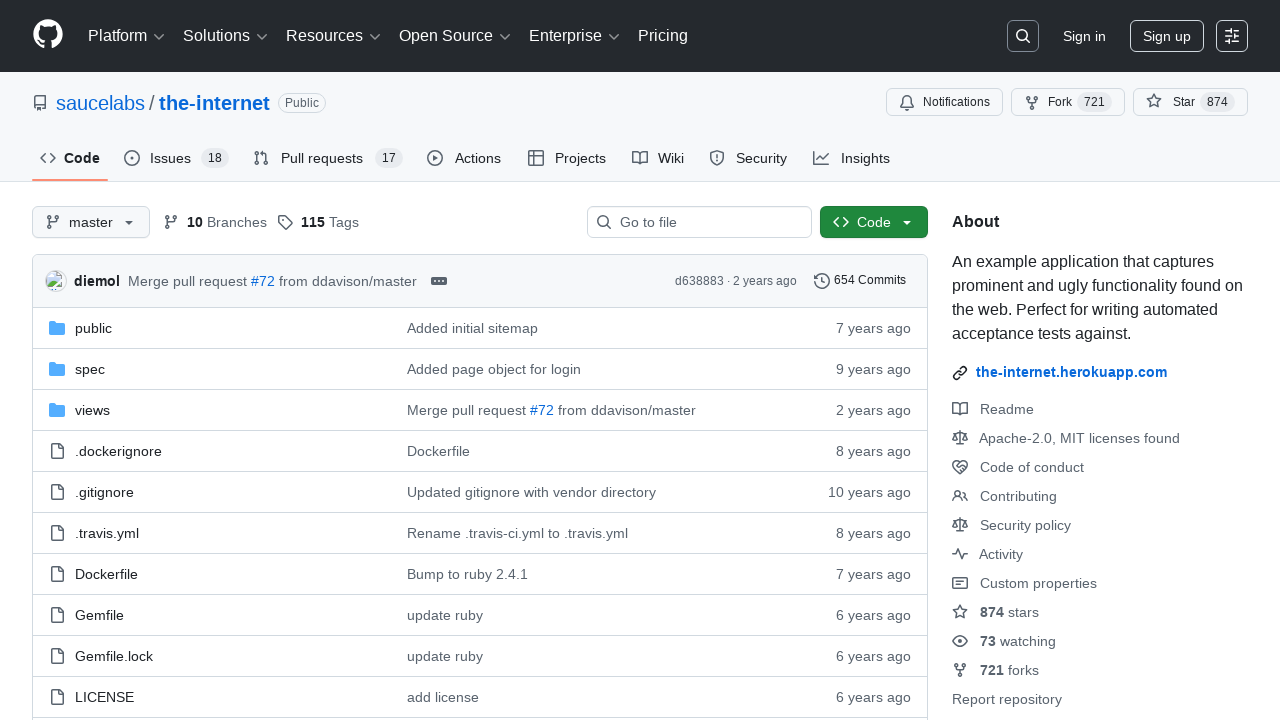